Navigates to the yun316.net website and verifies the page loads by checking the title

Starting URL: https://www.yun316.net/

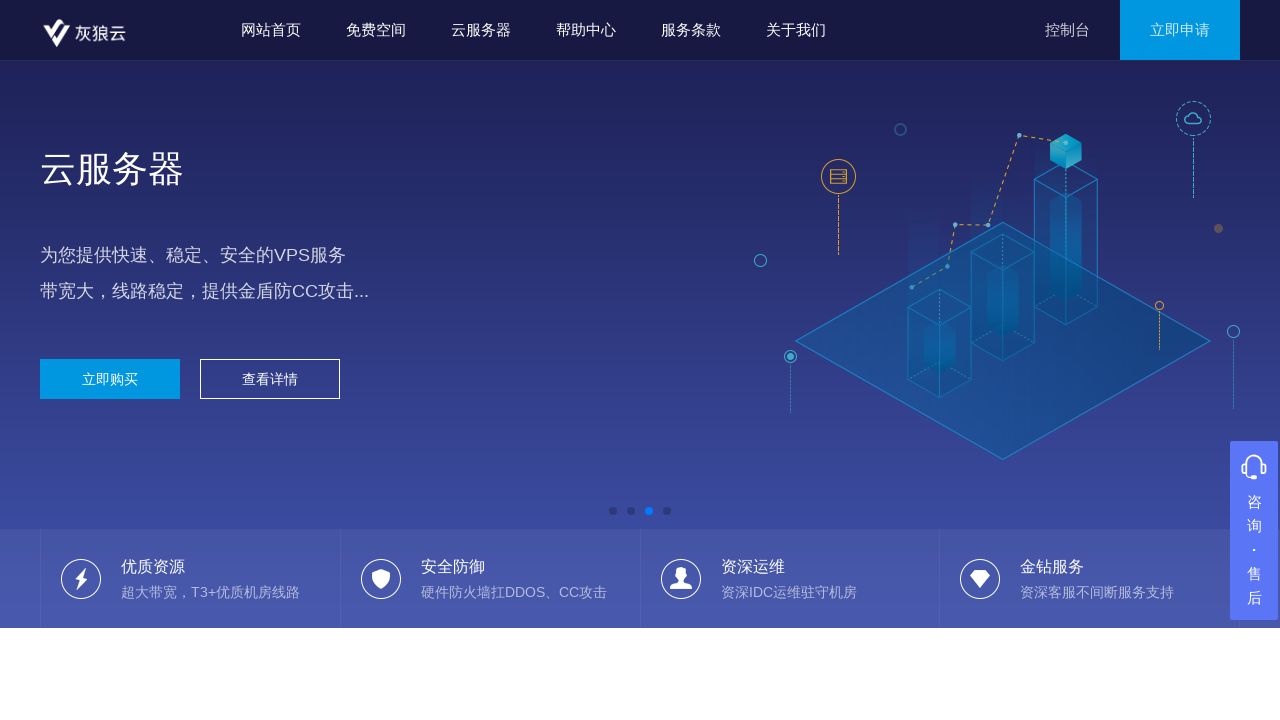

Waited for page to reach networkidle load state
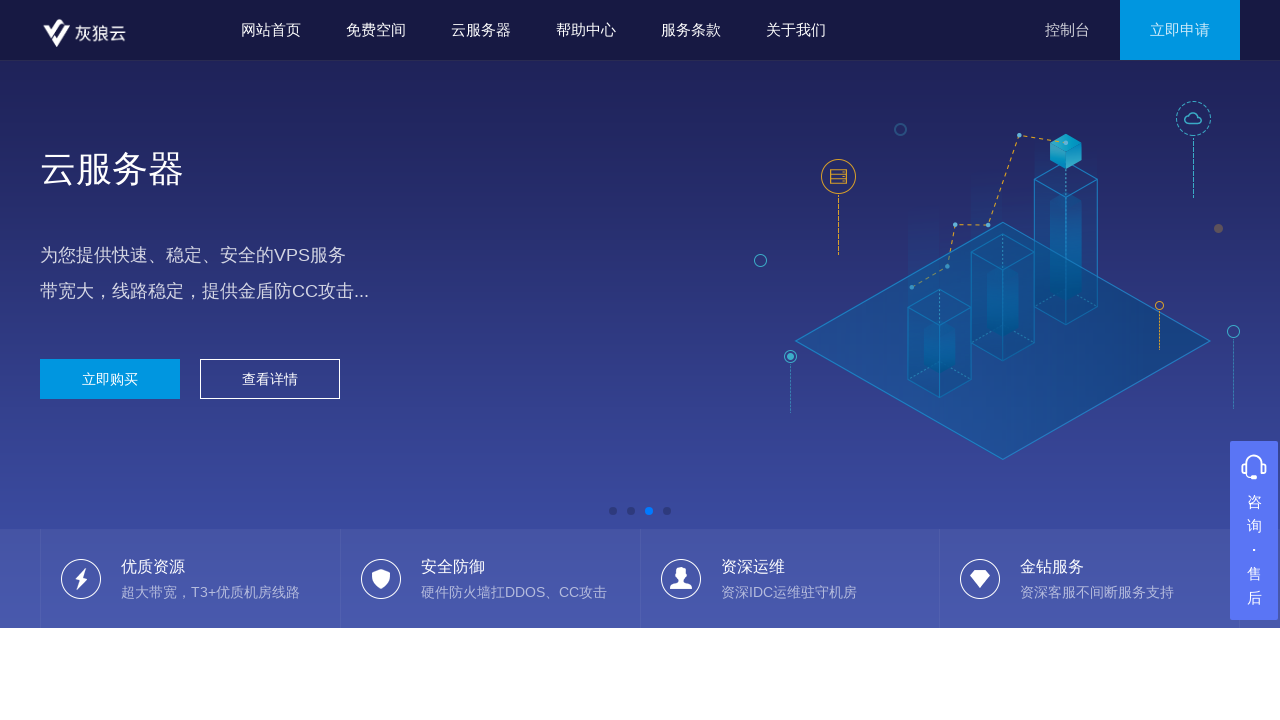

Retrieved page title from yun316.net
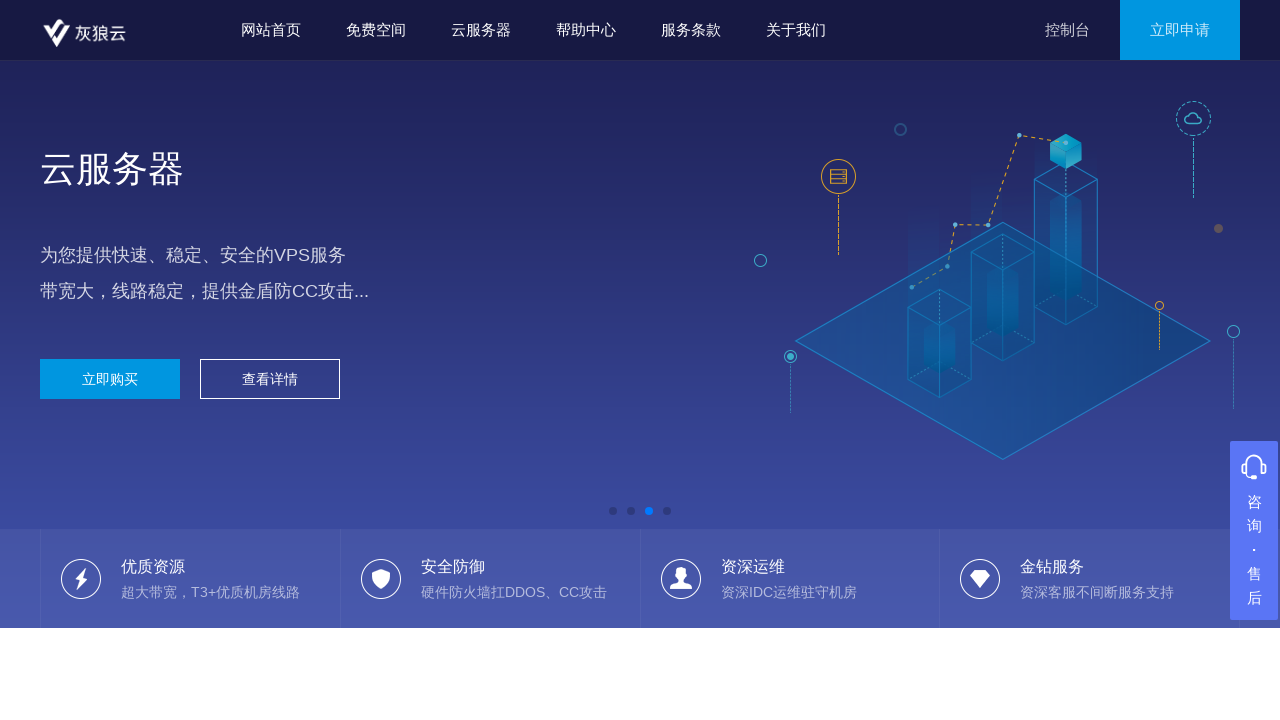

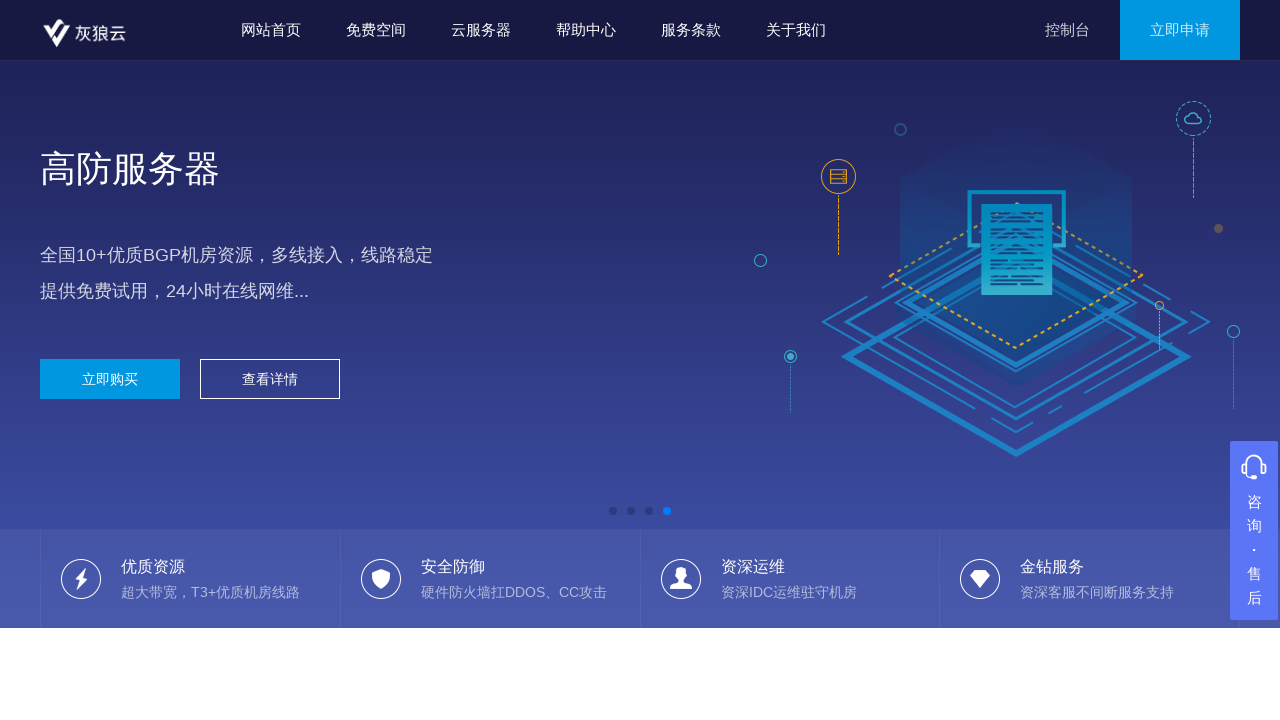